Tests the faculty directory search functionality by entering a faculty name in the search box, submitting the form, and verifying that search results are displayed in a table.

Starting URL: https://www.douglascollege.ca/faculty-directory

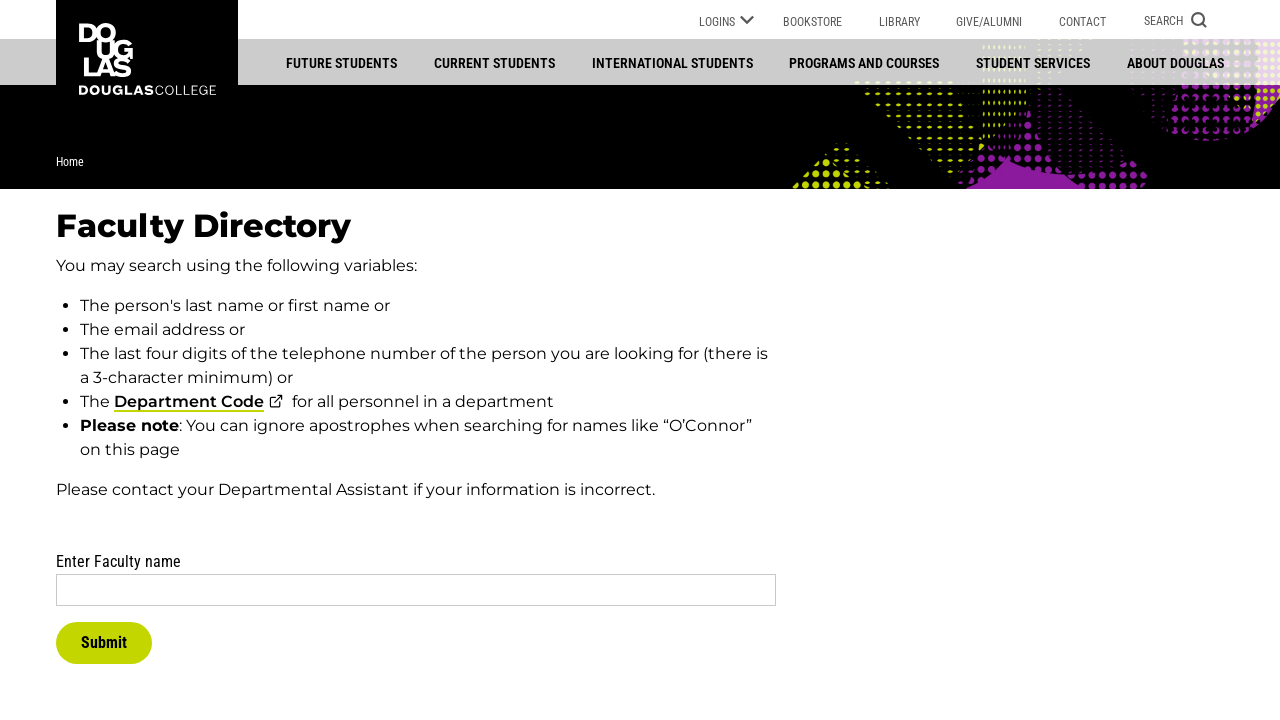

Filled faculty name search box with 'John Smith' using text input fallback on input[type="text"] >> nth=0
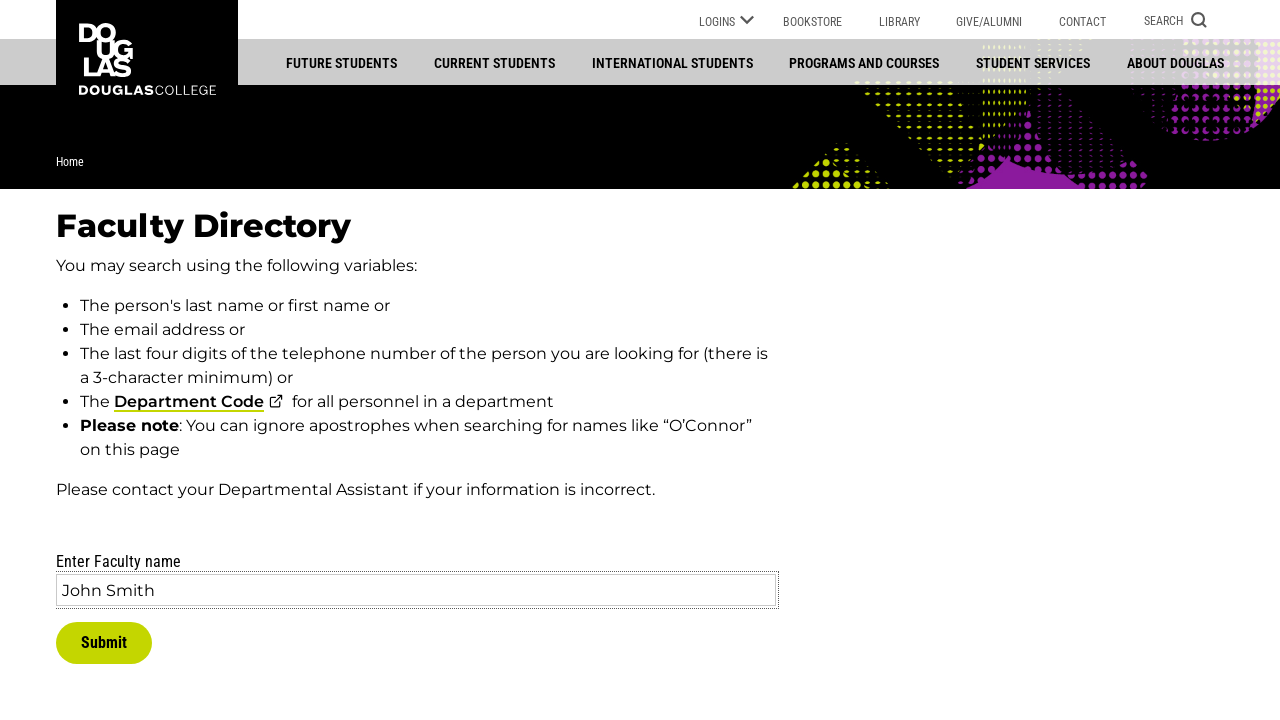

Clicked Submit button using selector: input[type=submit][value='Submit'] at (104, 643) on input[type=submit][value='Submit'] >> nth=0
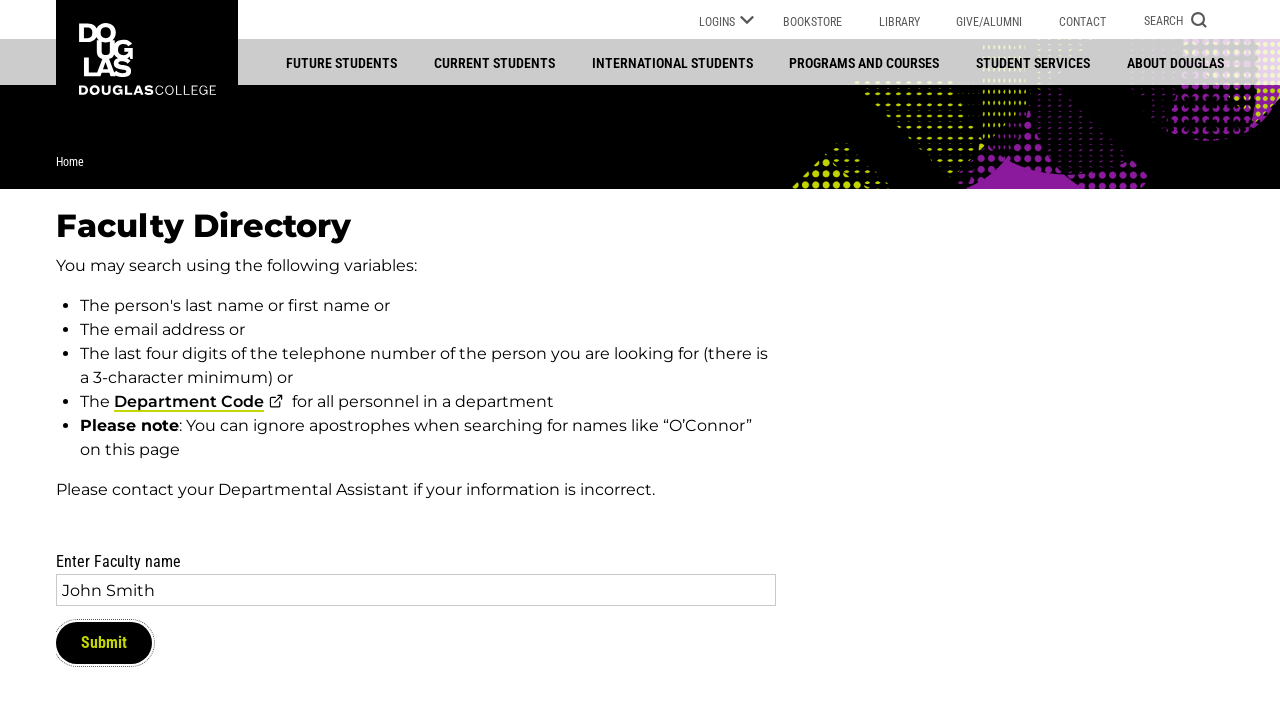

Results page loaded and DOM content is ready
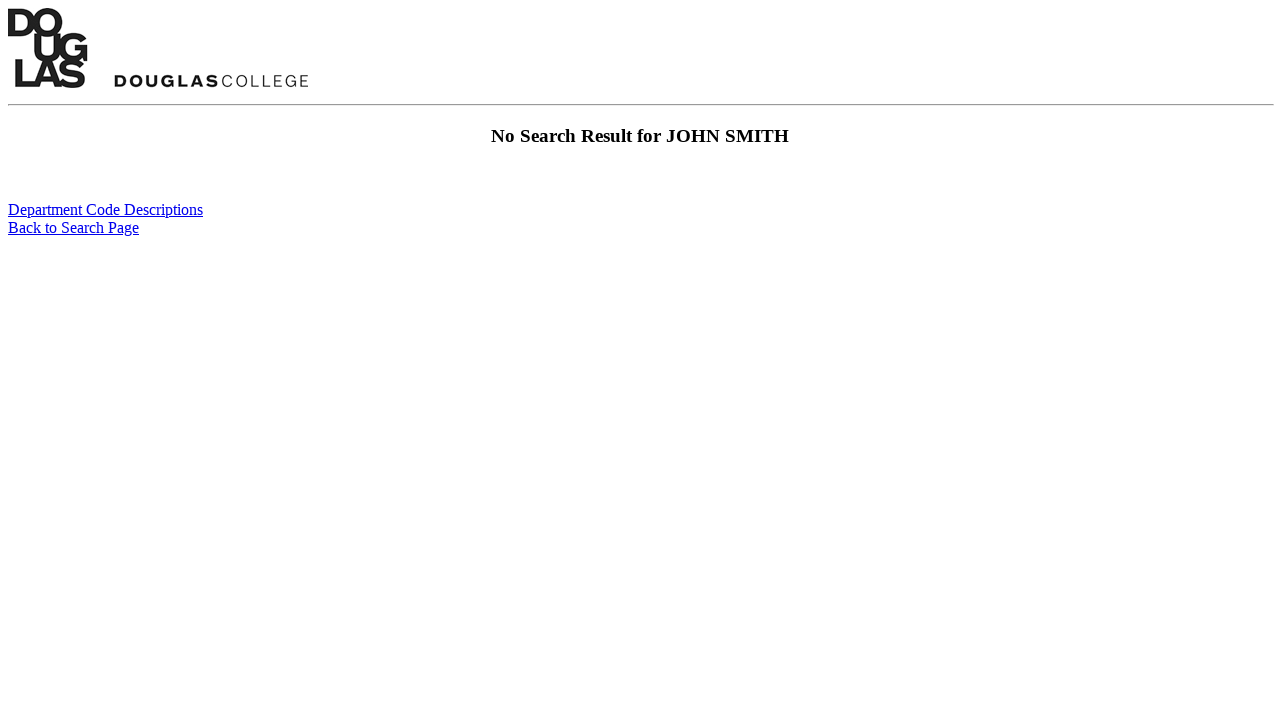

Search results table loaded on new page
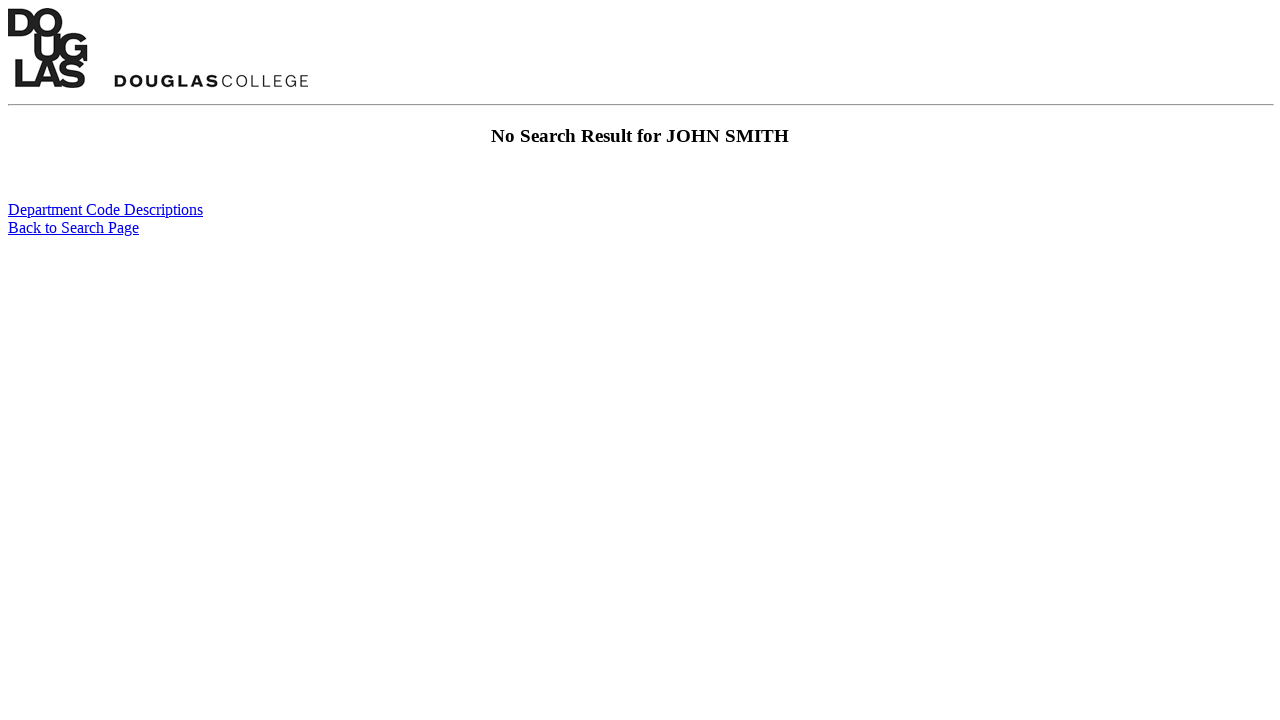

Results page closed
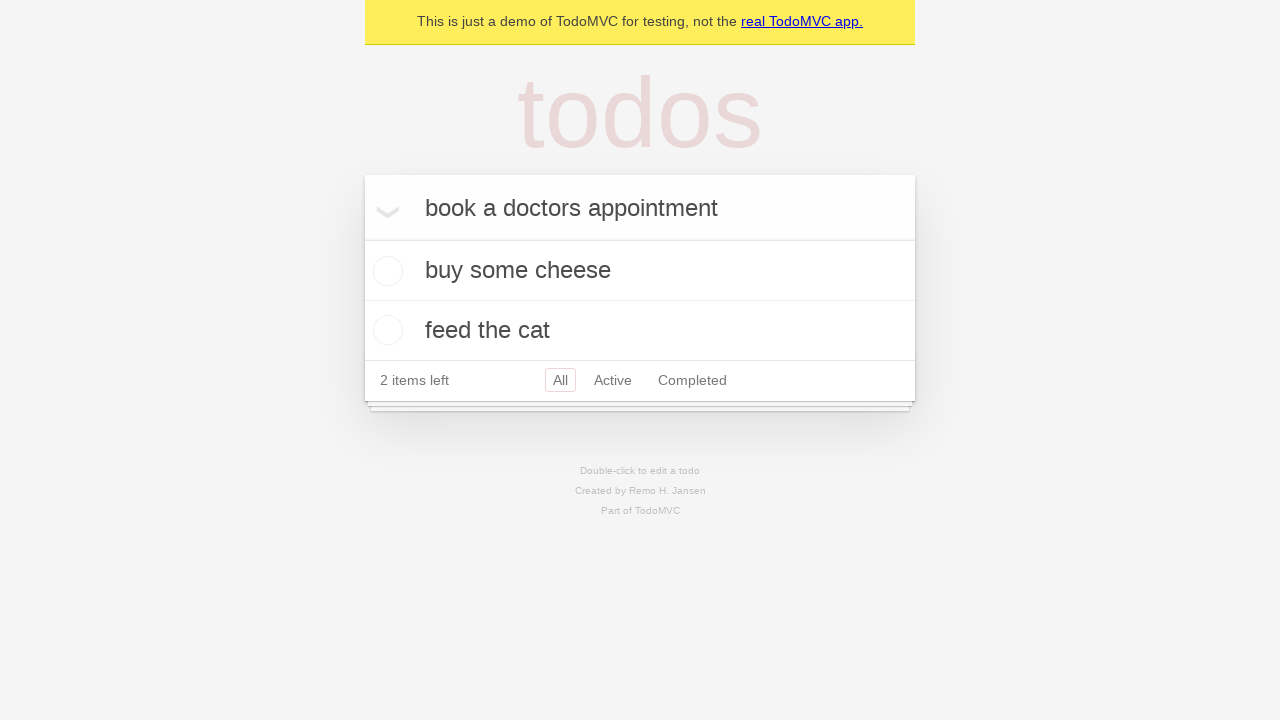

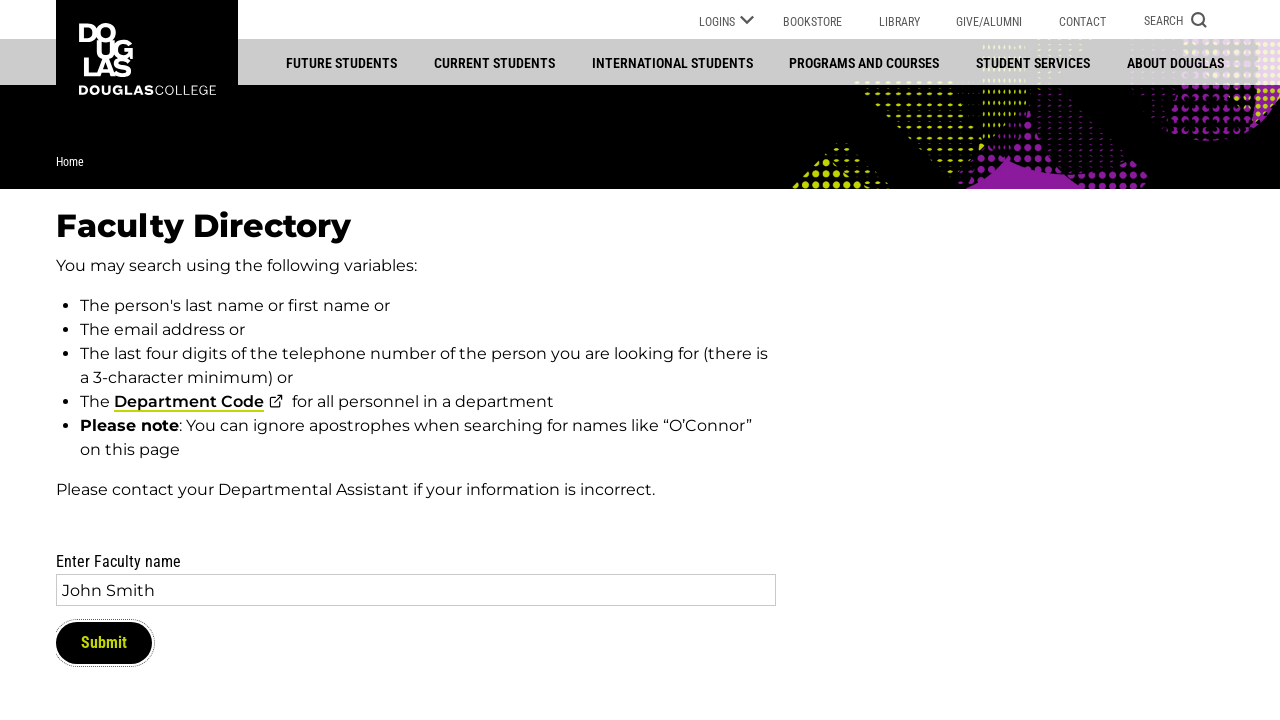